Tests dropdown selection functionality by selecting an option from a dropdown menu and verifying the selection

Starting URL: https://the-internet.herokuapp.com/dropdown

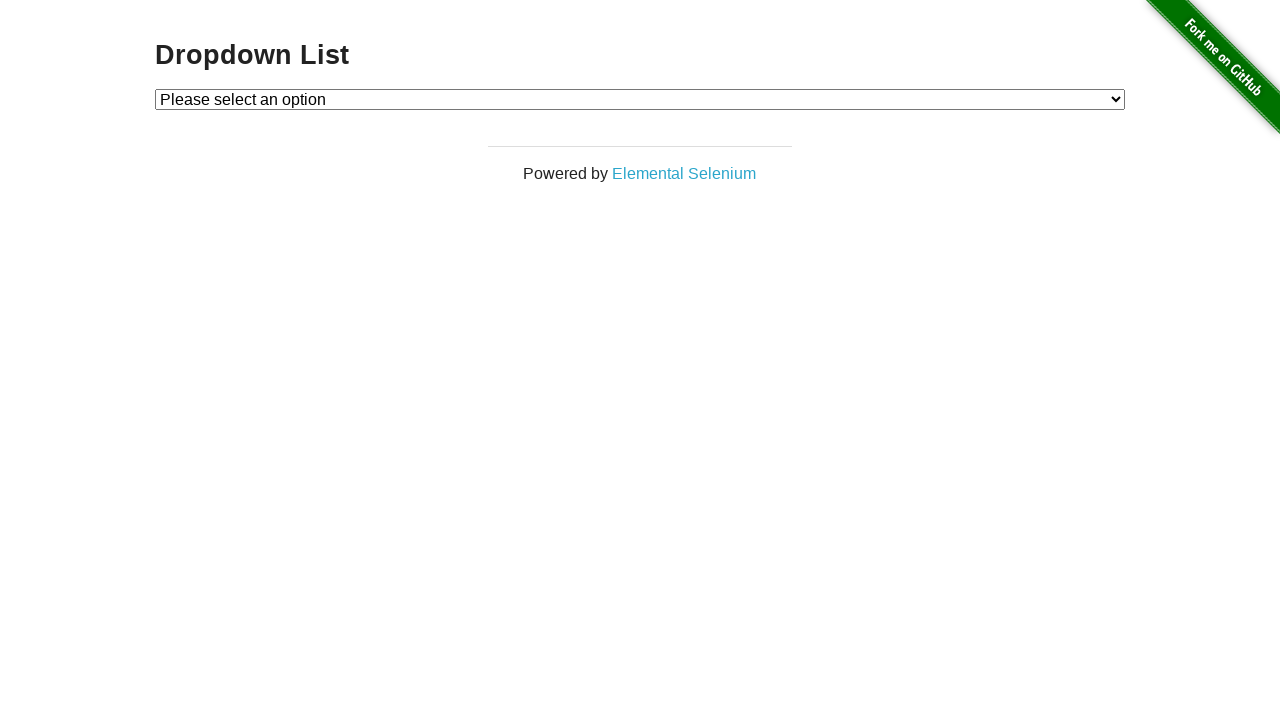

Navigated to dropdown test page
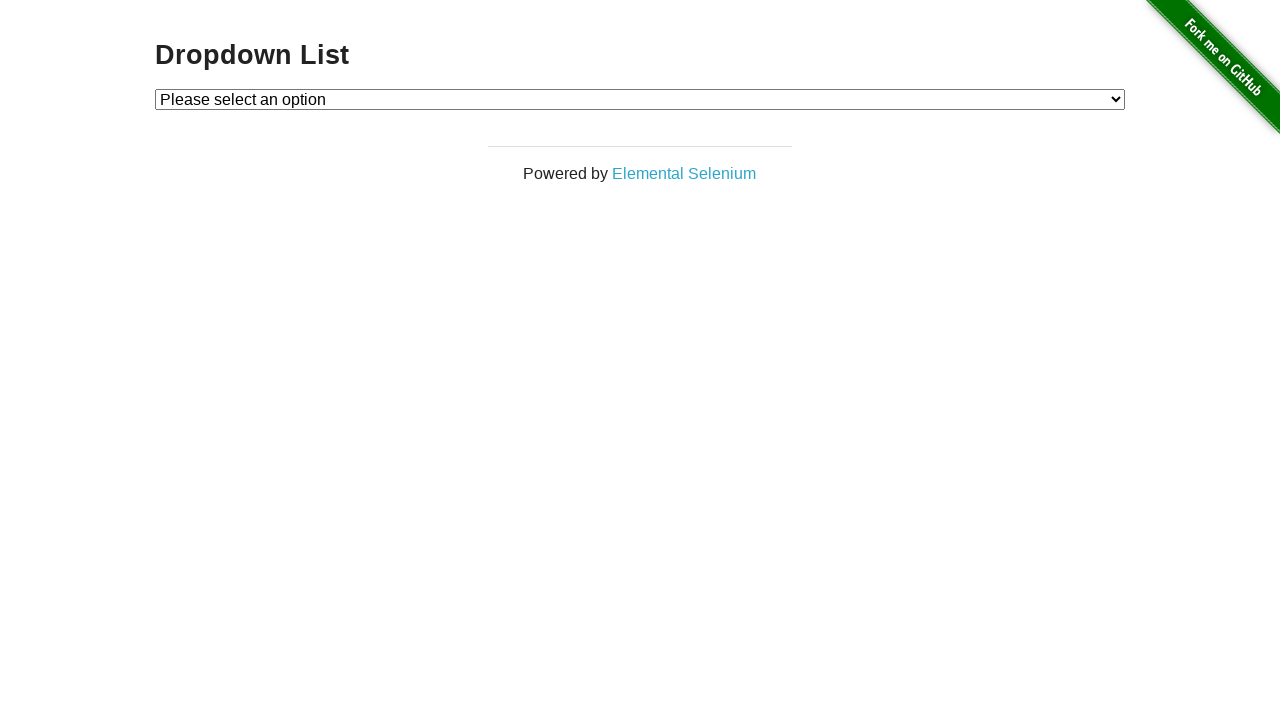

Located dropdown element
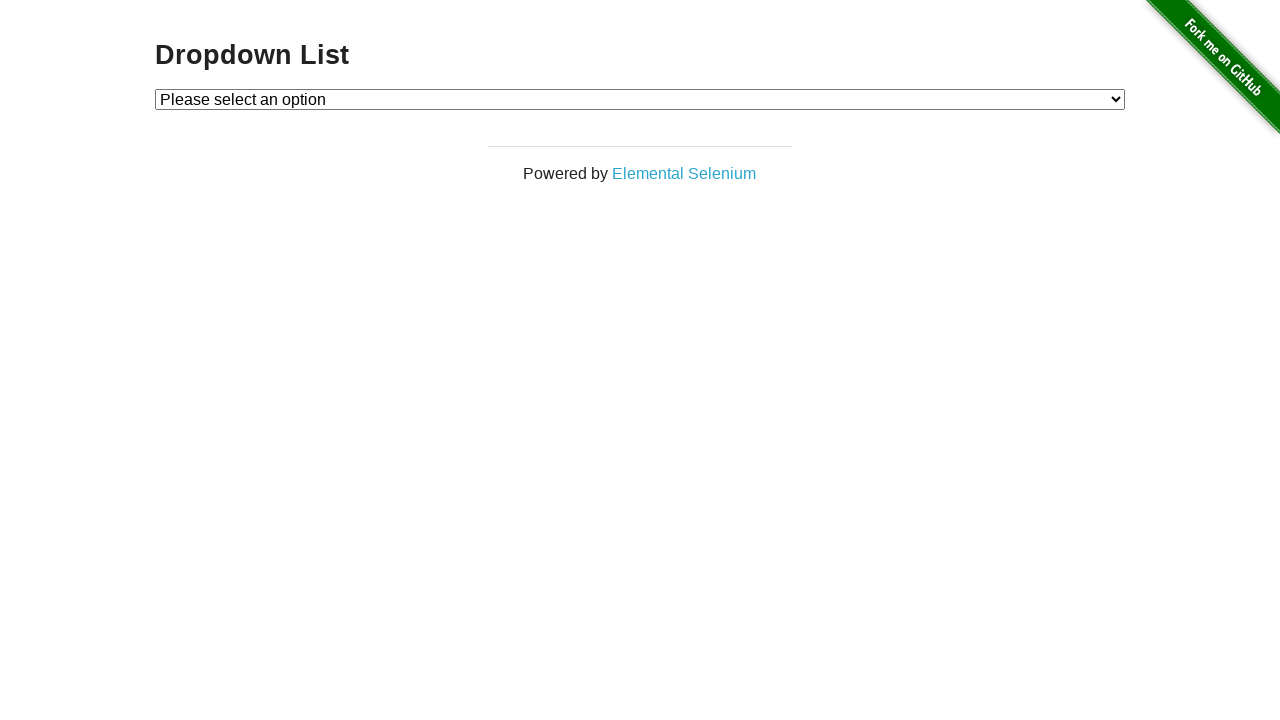

Selected option 2 from dropdown on #dropdown
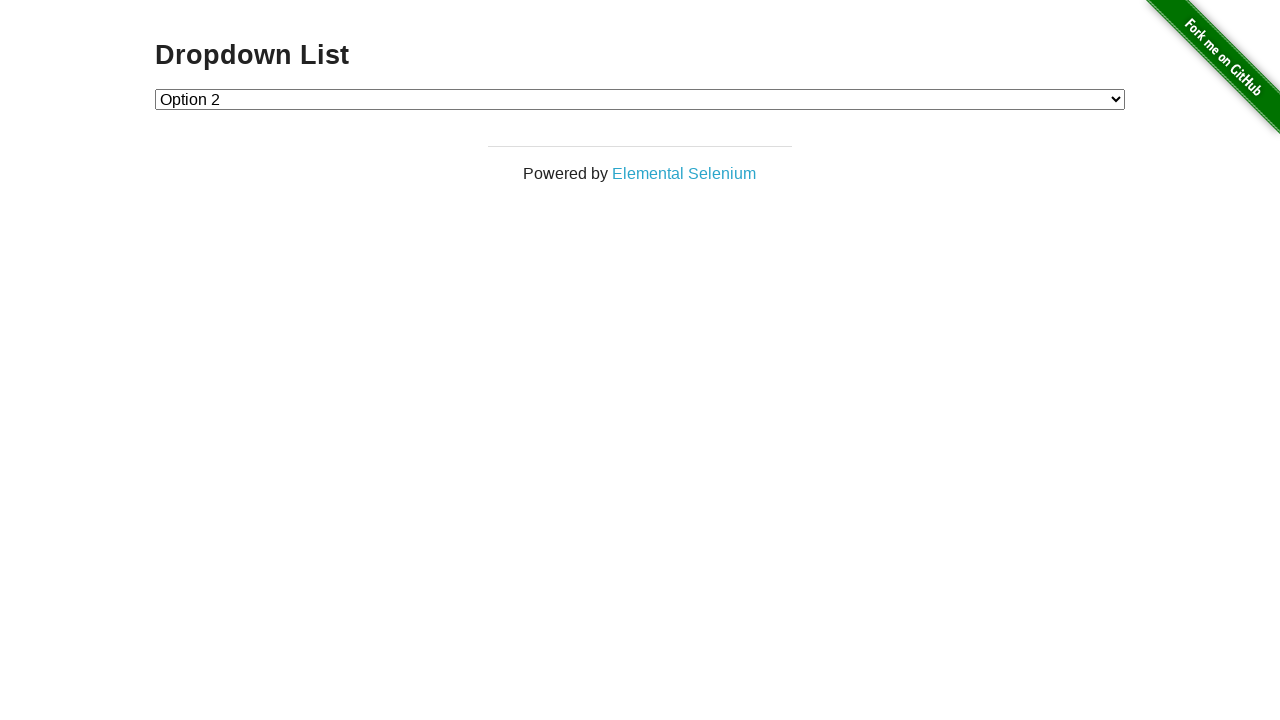

Retrieved selected option text
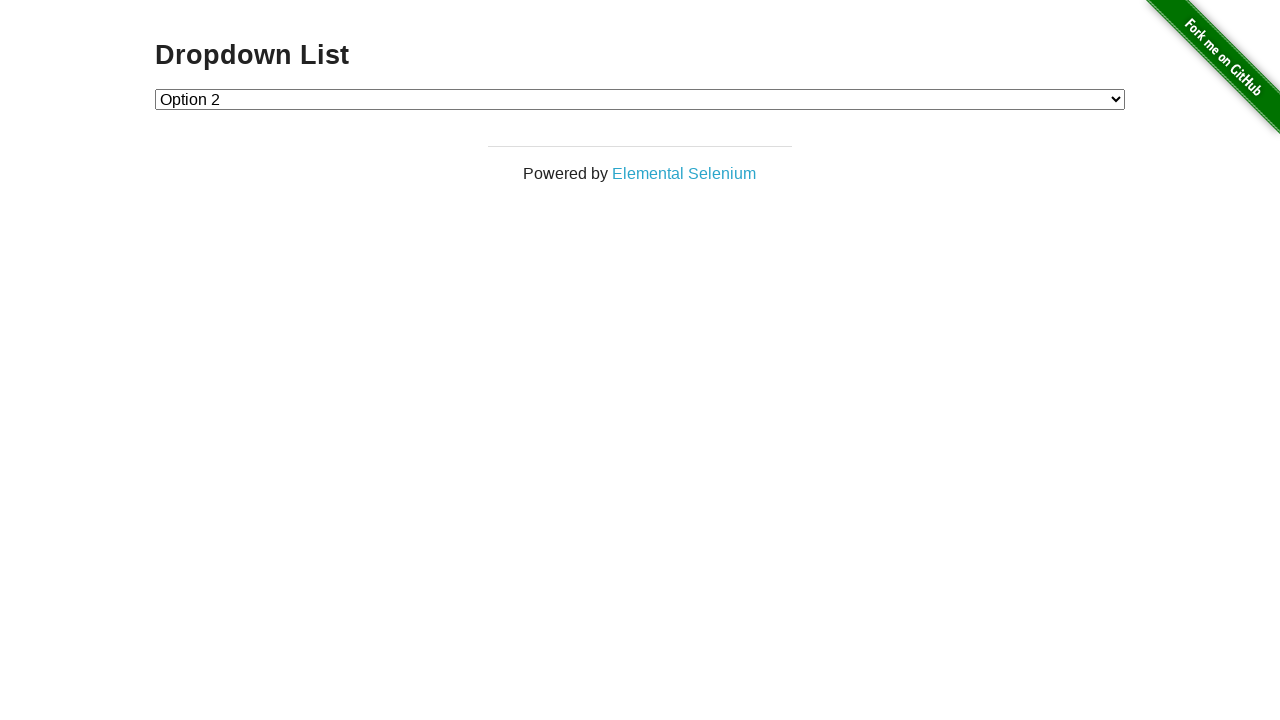

Verified selected option text equals 'Option 2'
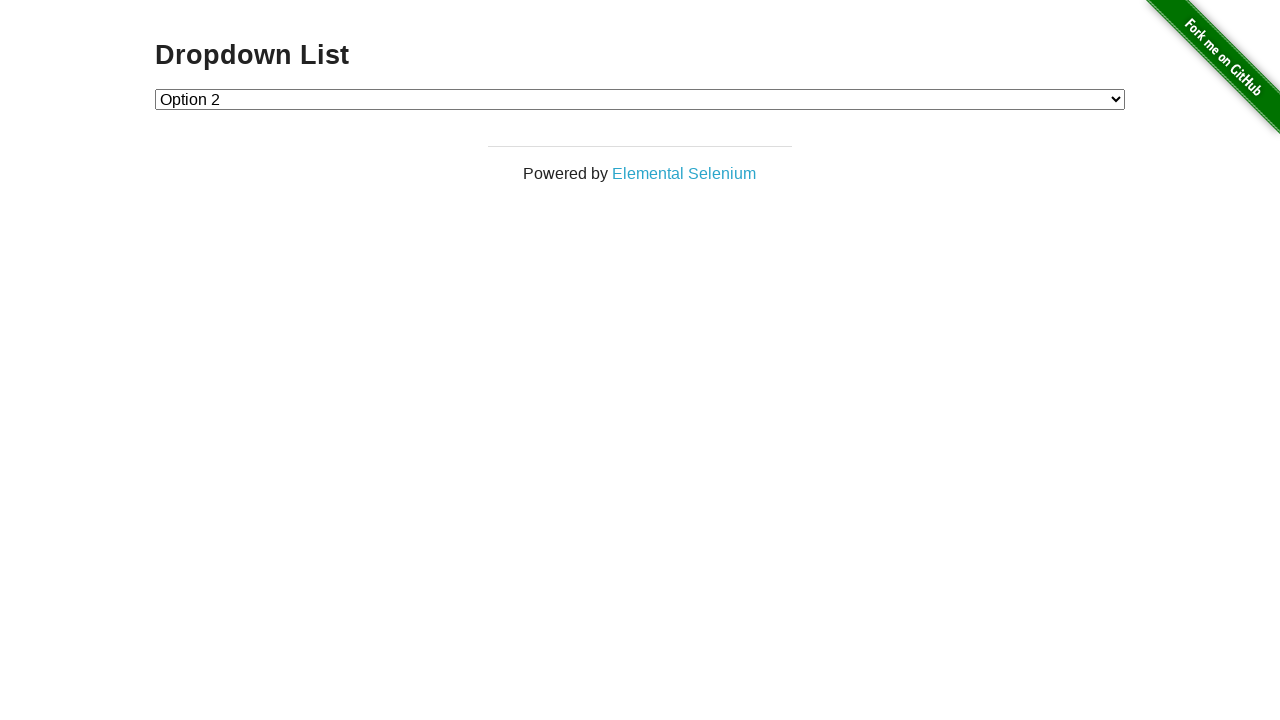

Dropdown selection test completed successfully
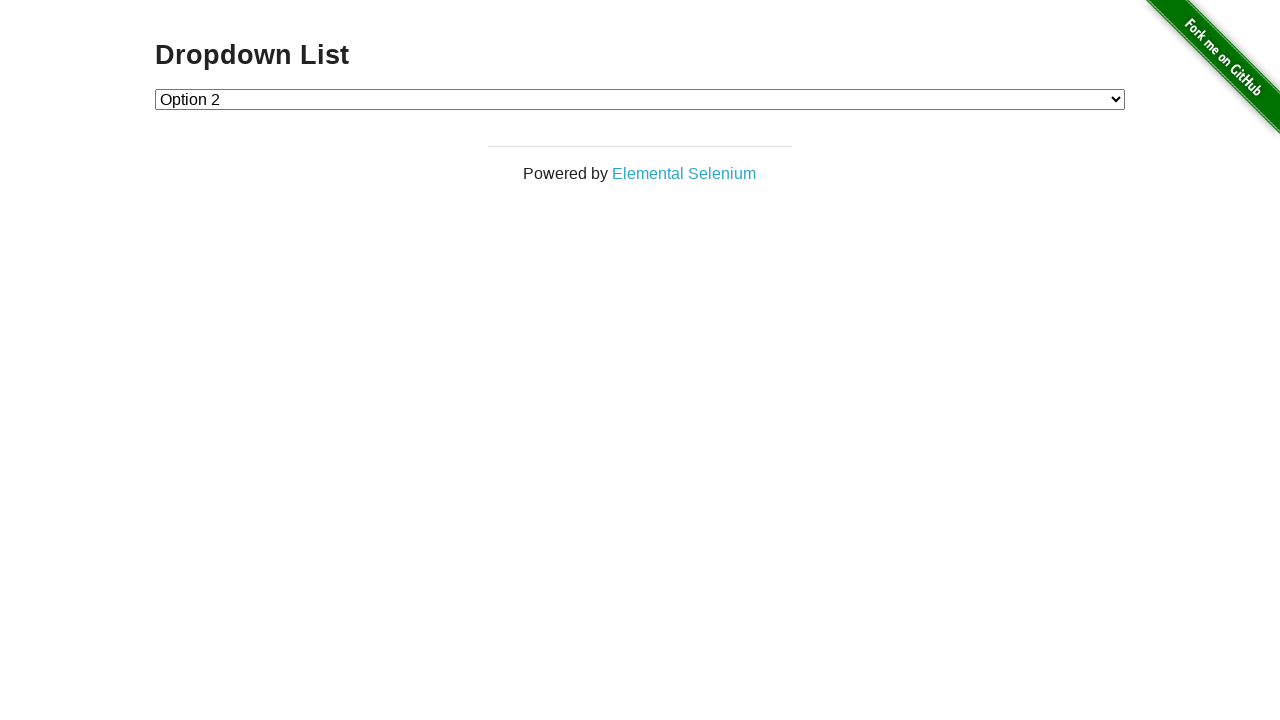

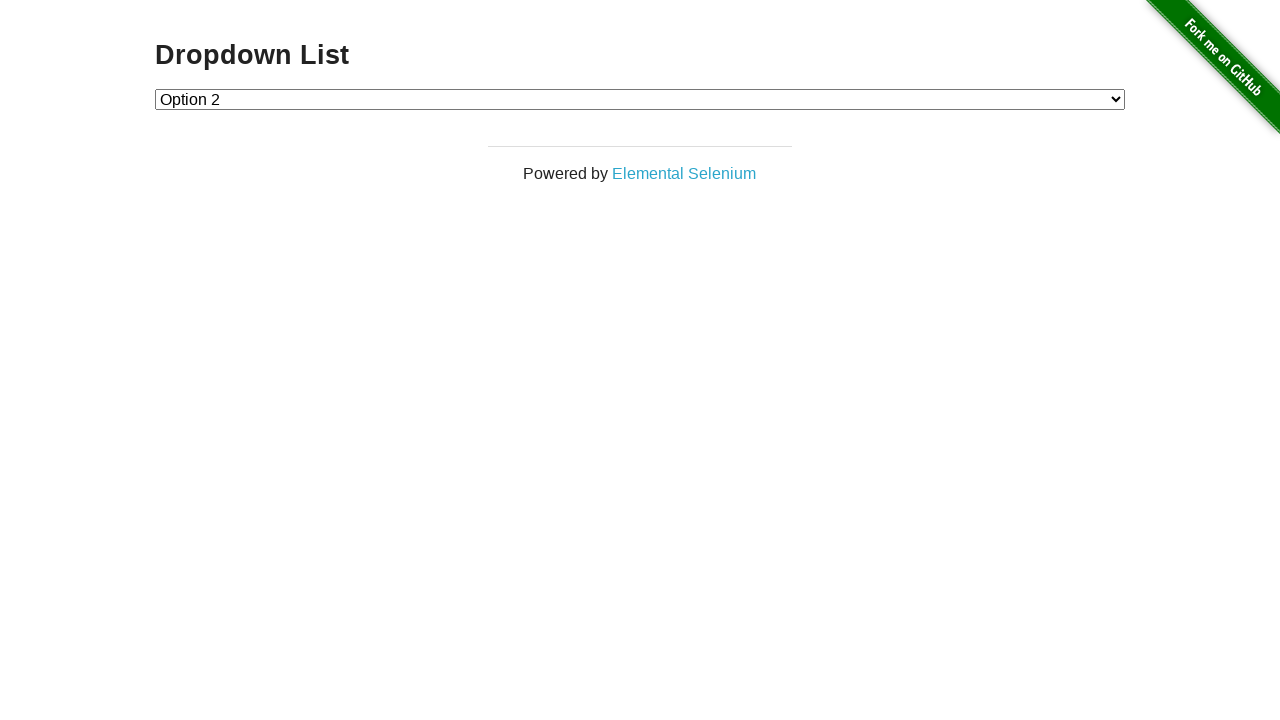